Tests a progress bar by starting it and waiting for completion to verify the reset button appears

Starting URL: https://demoqa.com/progress-bar

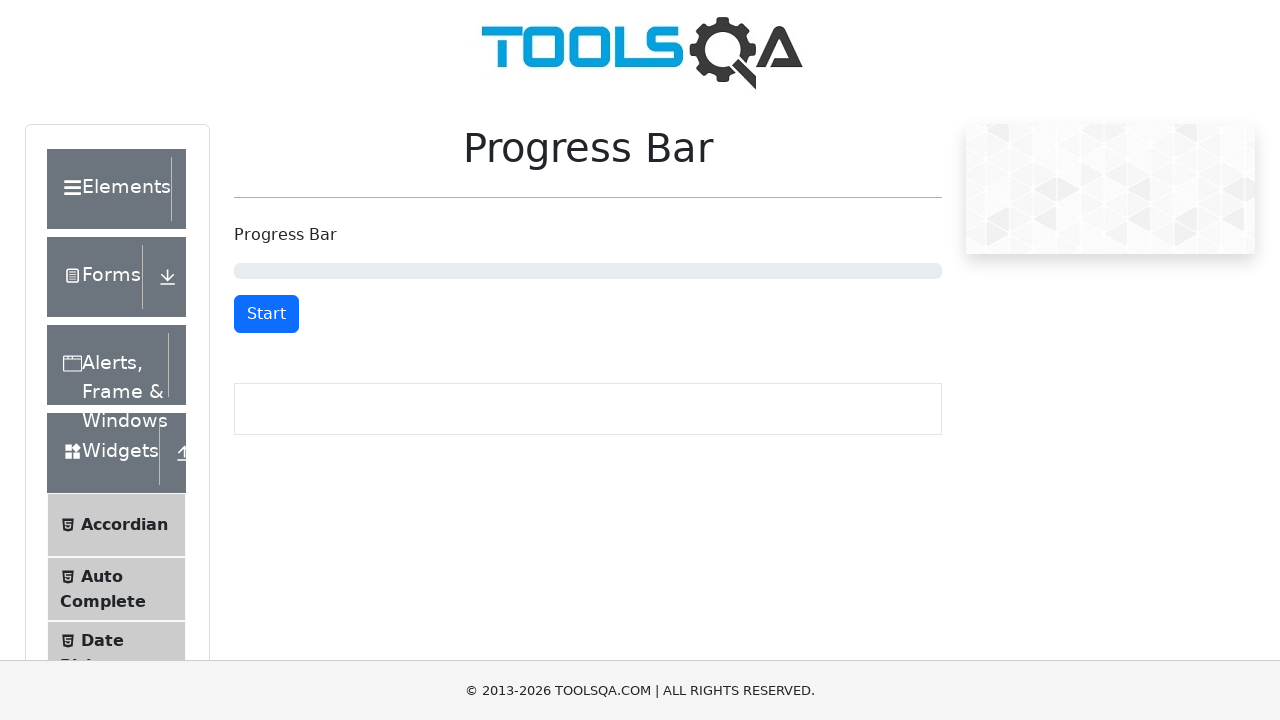

Clicked start button to begin progress bar at (266, 314) on #startStopButton
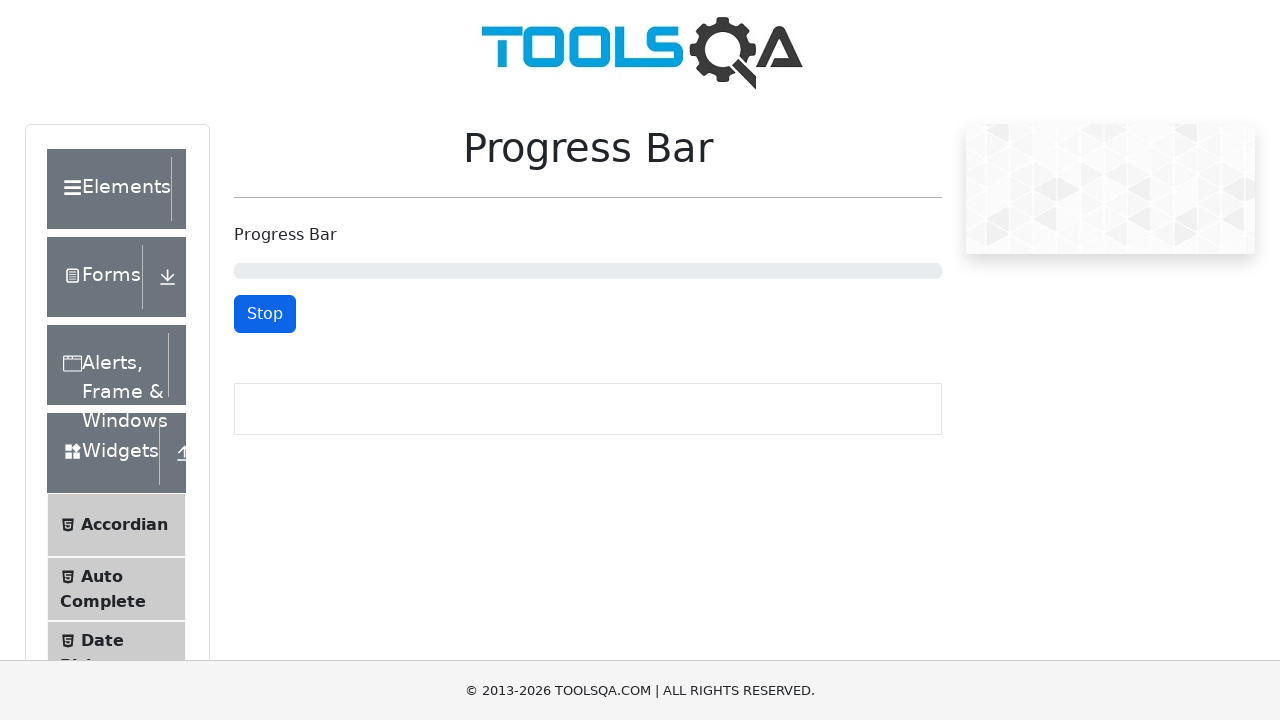

Progress bar completed and reset button became visible
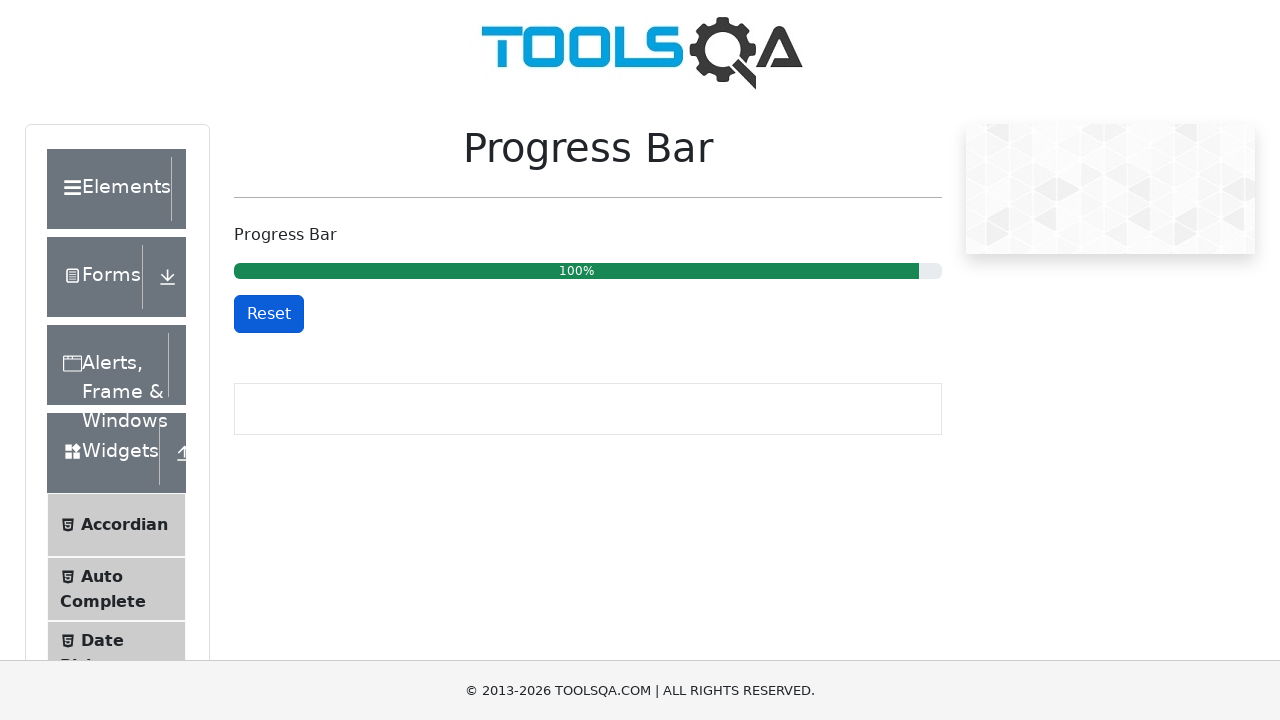

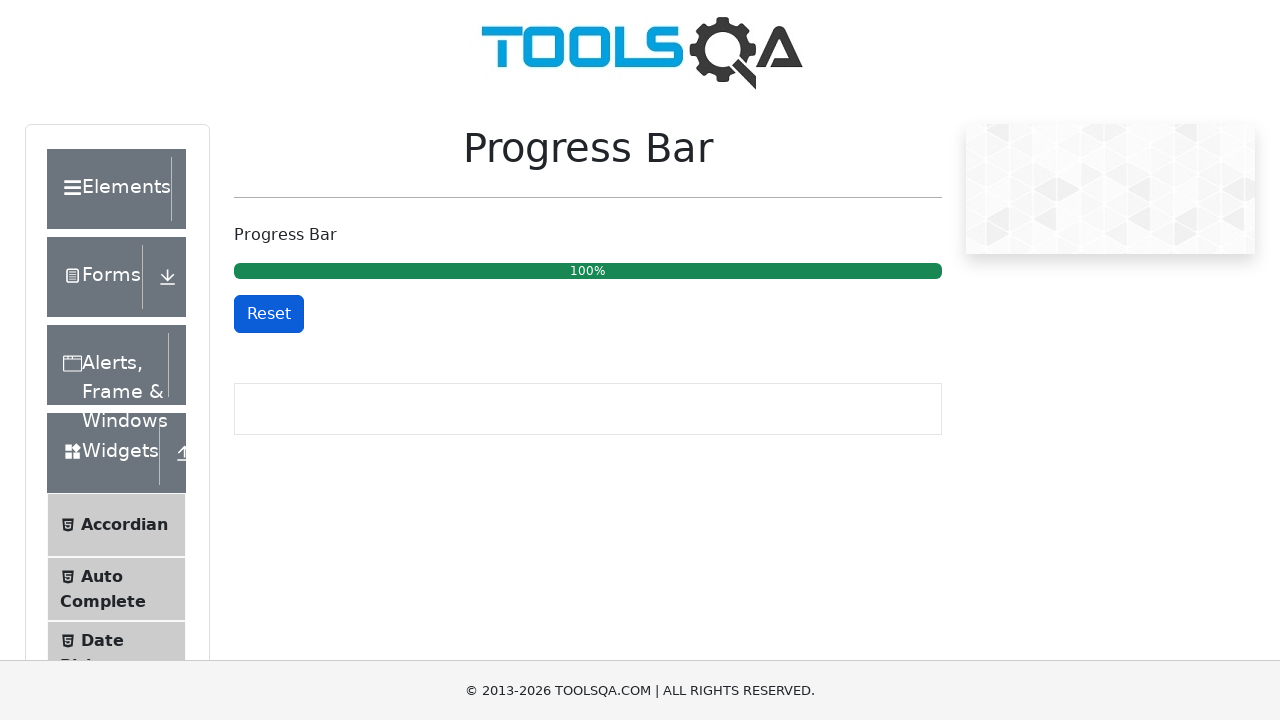